Tests drag-and-drop functionality on the jQuery UI droppable demo page by clicking and holding a draggable element and releasing it onto a droppable target within an iframe.

Starting URL: https://jqueryui.com/droppable/

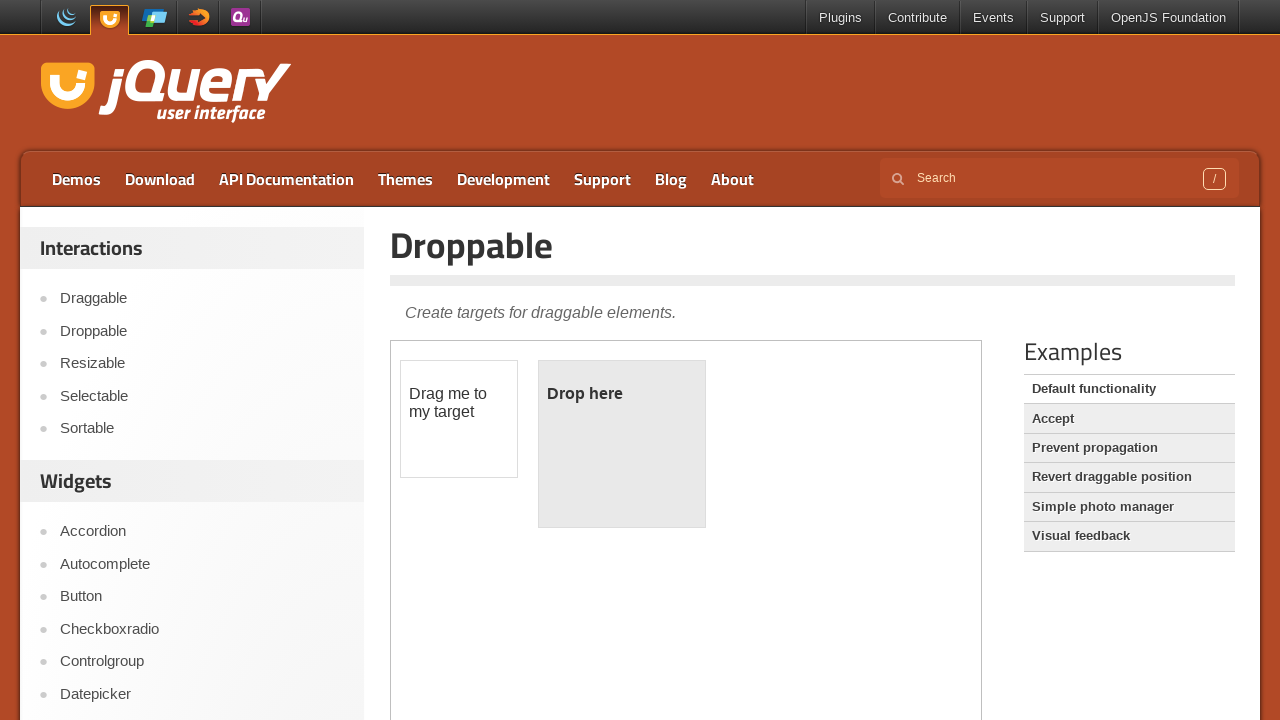

Located iframe containing draggable and droppable elements
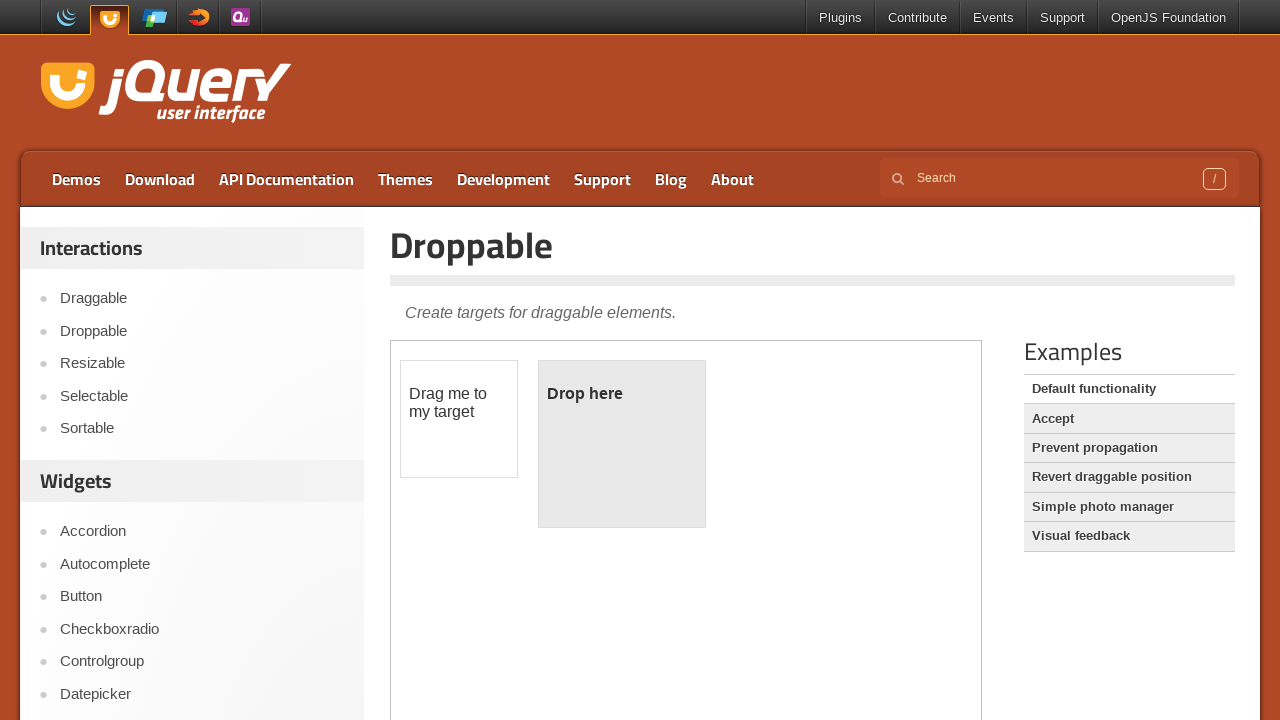

Located draggable source element with id 'draggable'
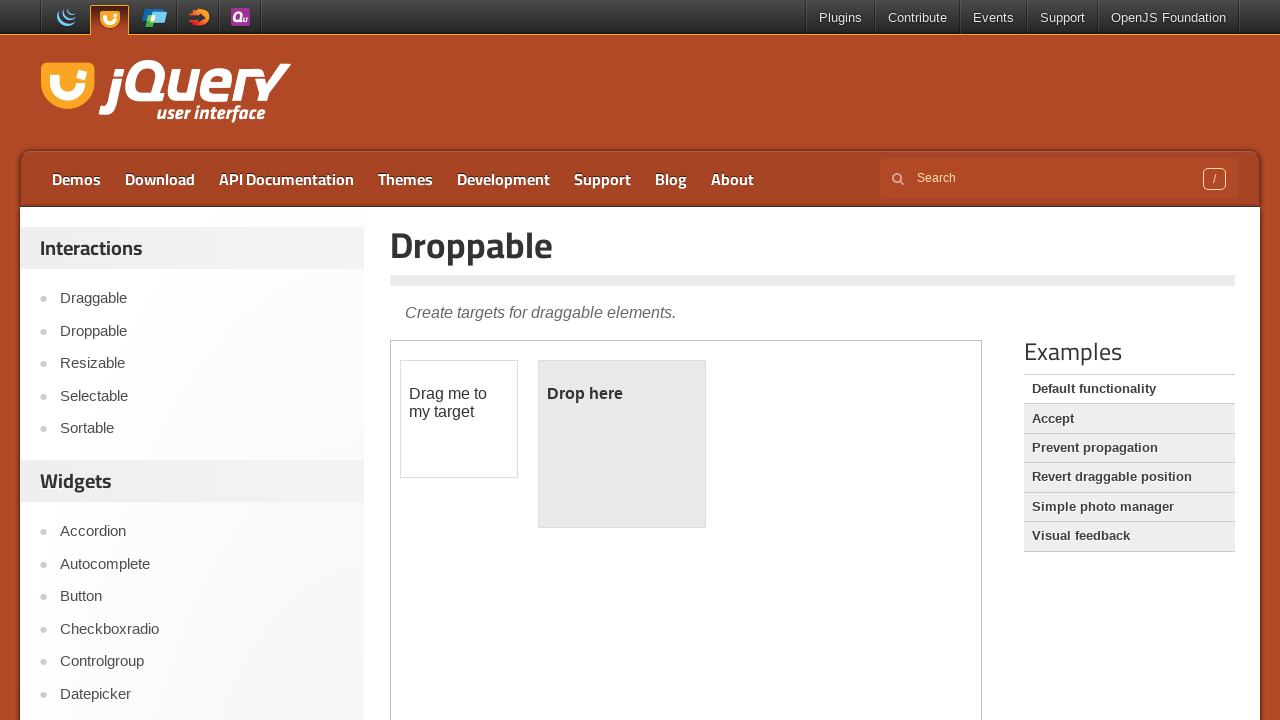

Located droppable target element with id 'droppable'
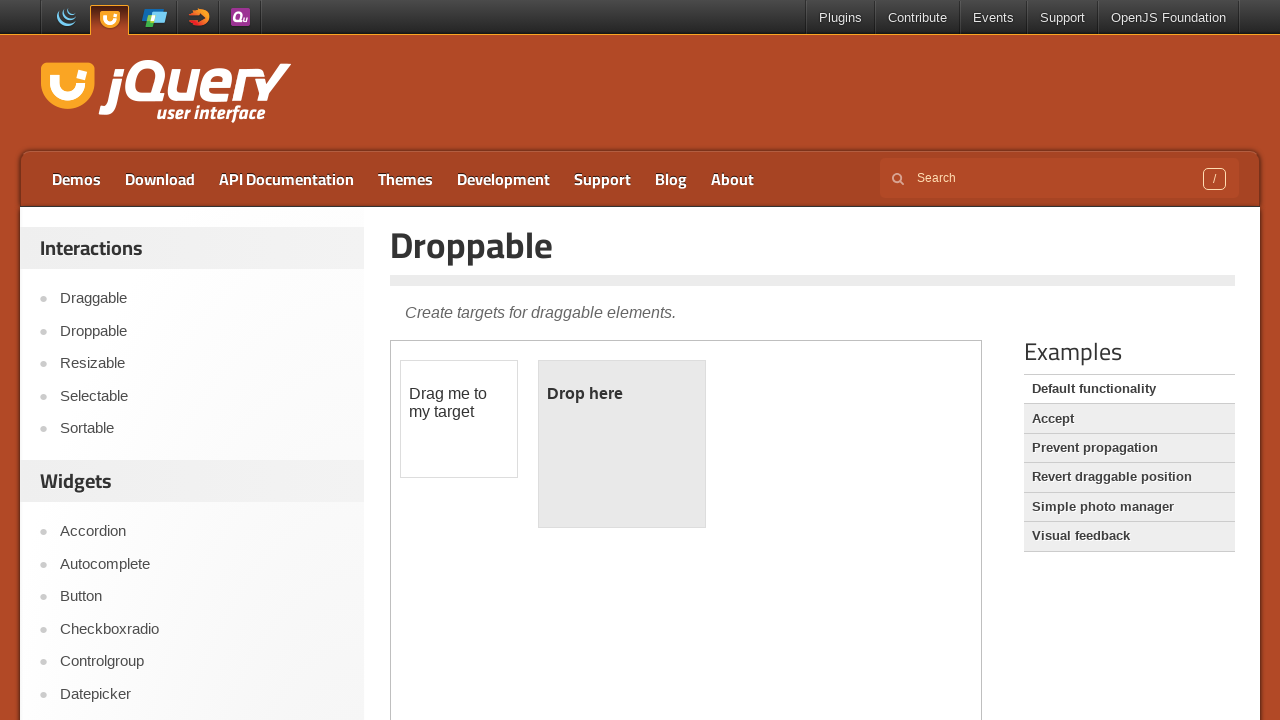

Retrieved bounding box coordinates for draggable source element
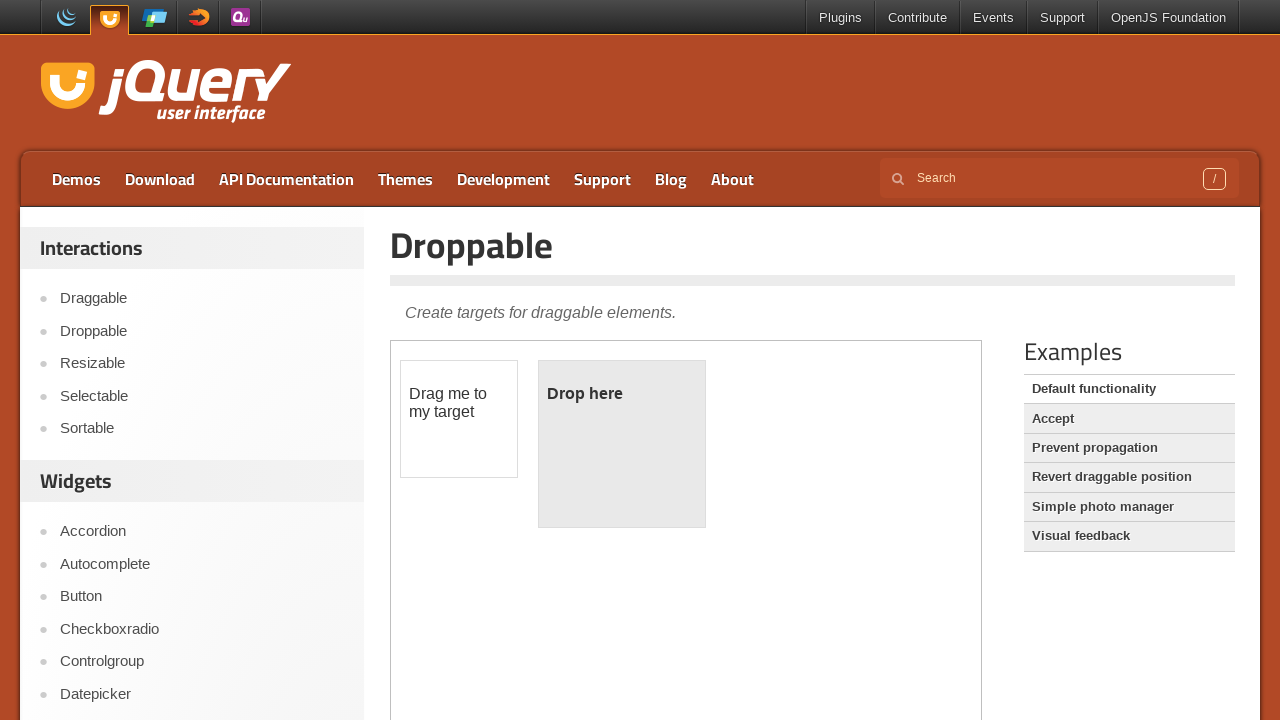

Retrieved bounding box coordinates for droppable target element
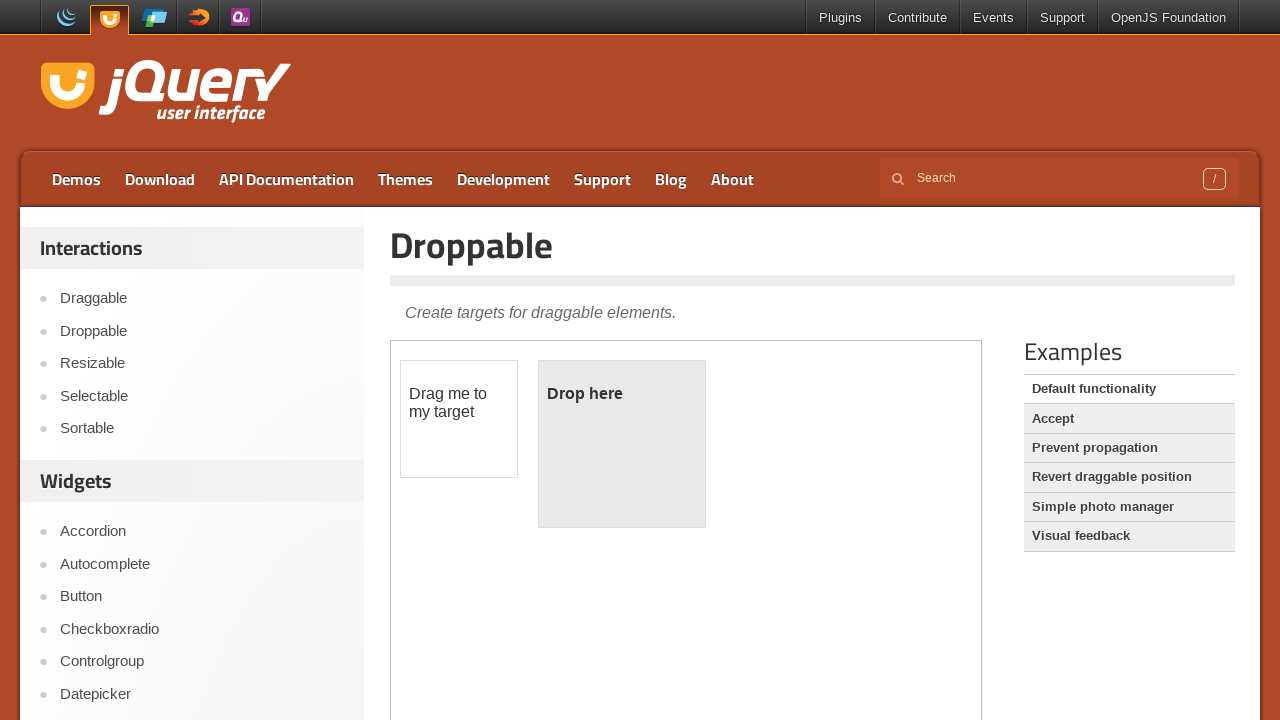

Hovered over draggable source element at (459, 419) on iframe.demo-frame >> internal:control=enter-frame >> #draggable
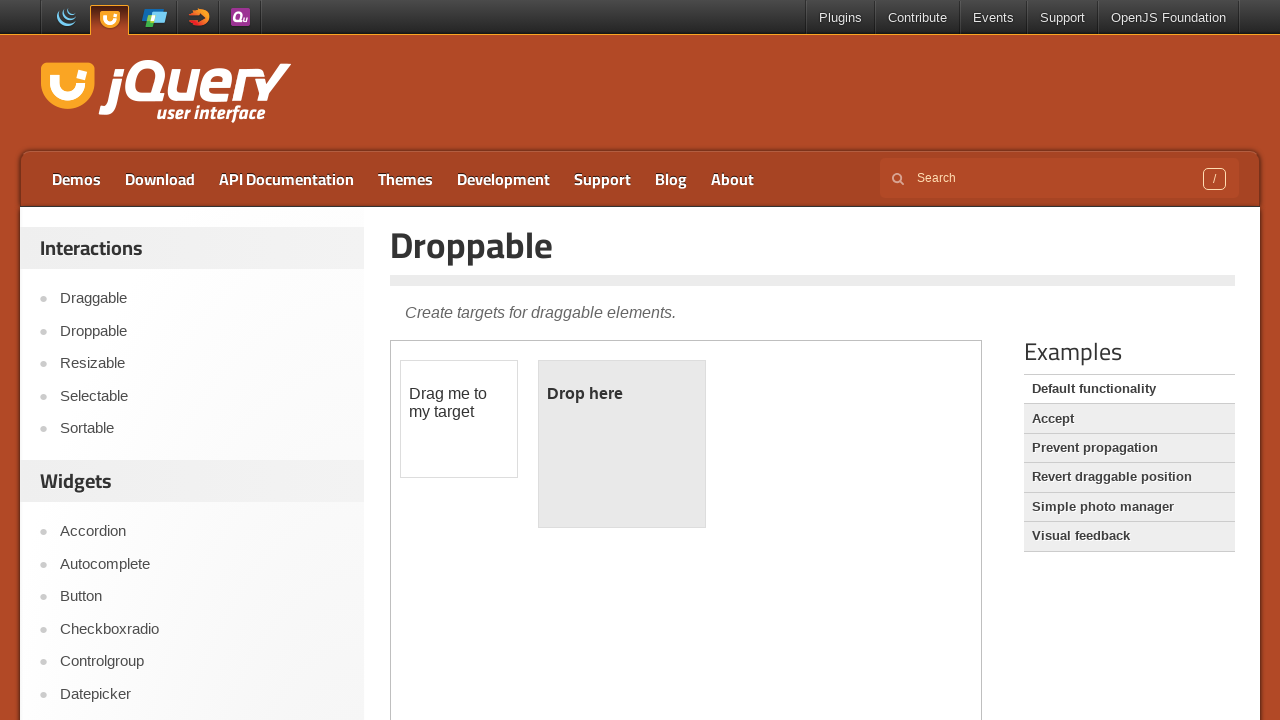

Performed drag and drop from source element to target droppable element at (622, 444)
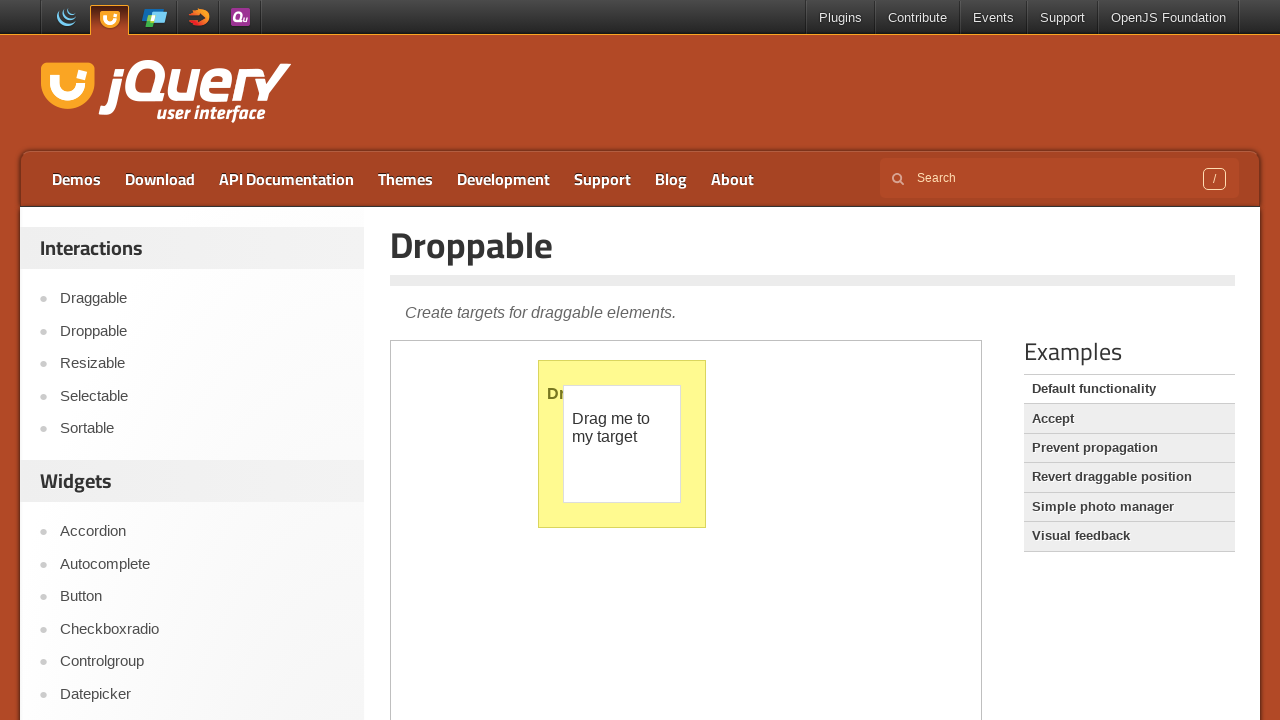

Waited 2 seconds to observe drag and drop result
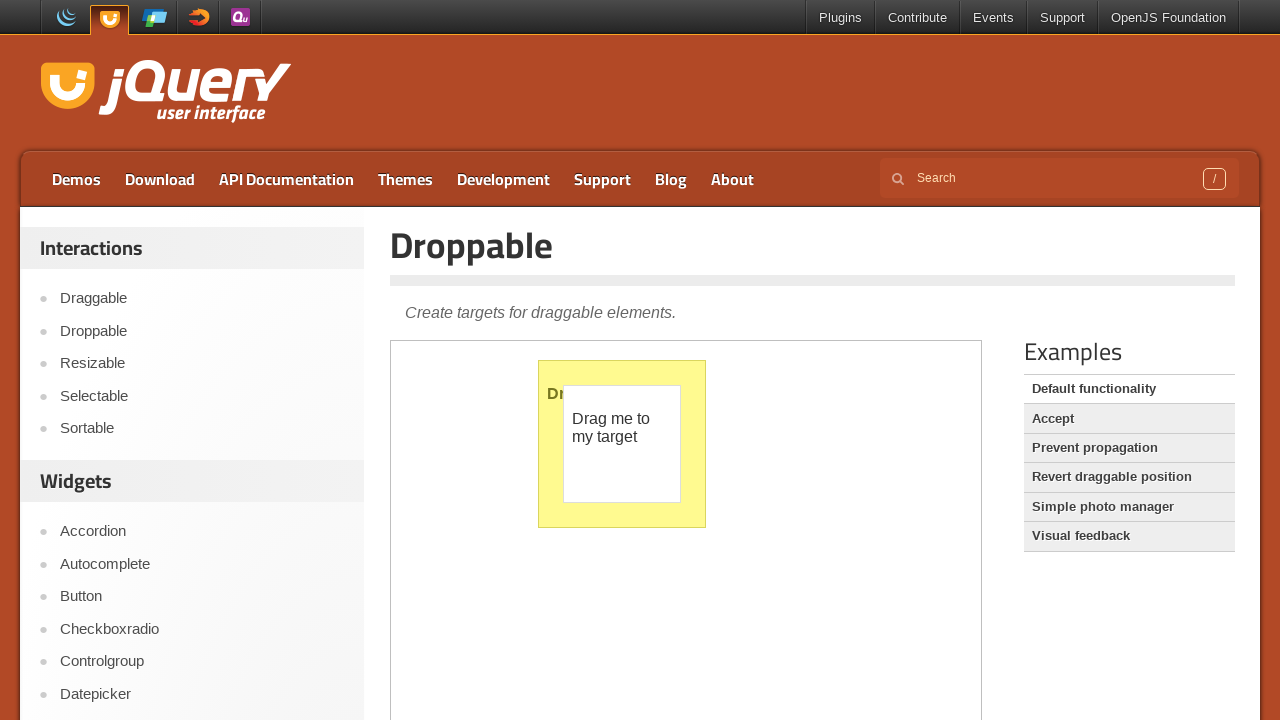

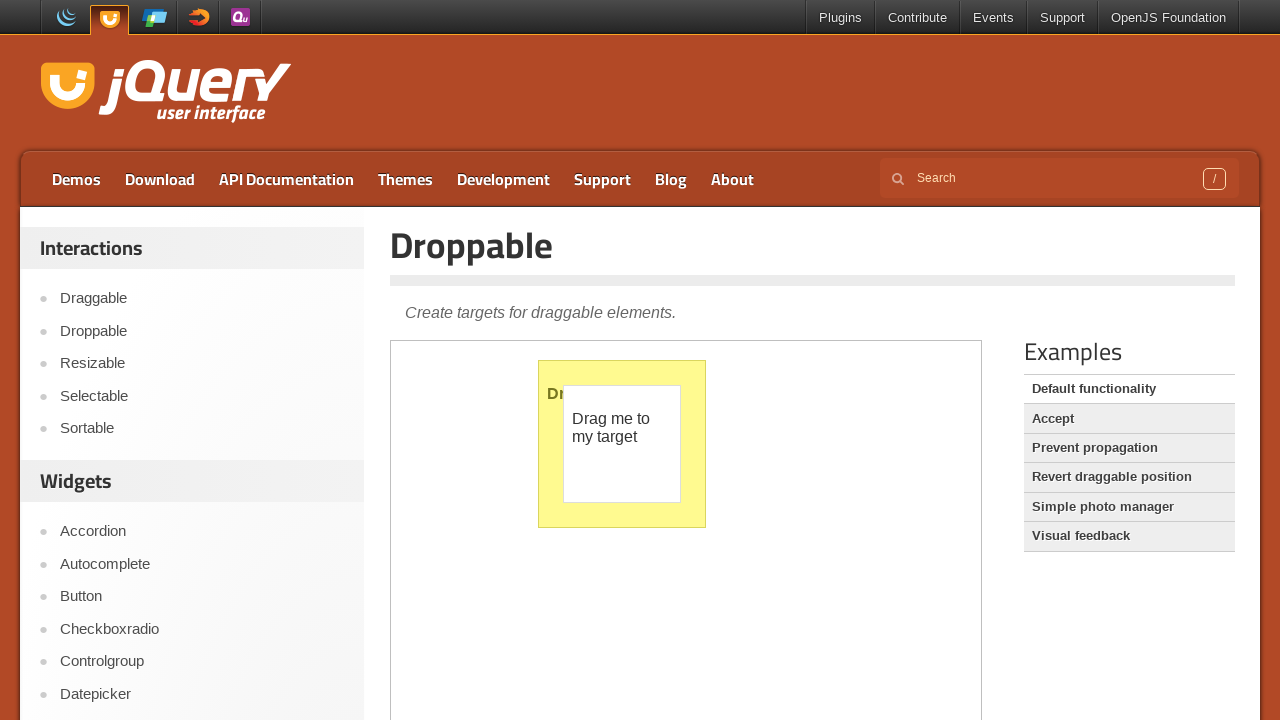